Tests a basic web form by filling a text input field with "Selenium" and clicking the submit button, then verifying a confirmation message appears.

Starting URL: https://www.selenium.dev/selenium/web/web-form.html

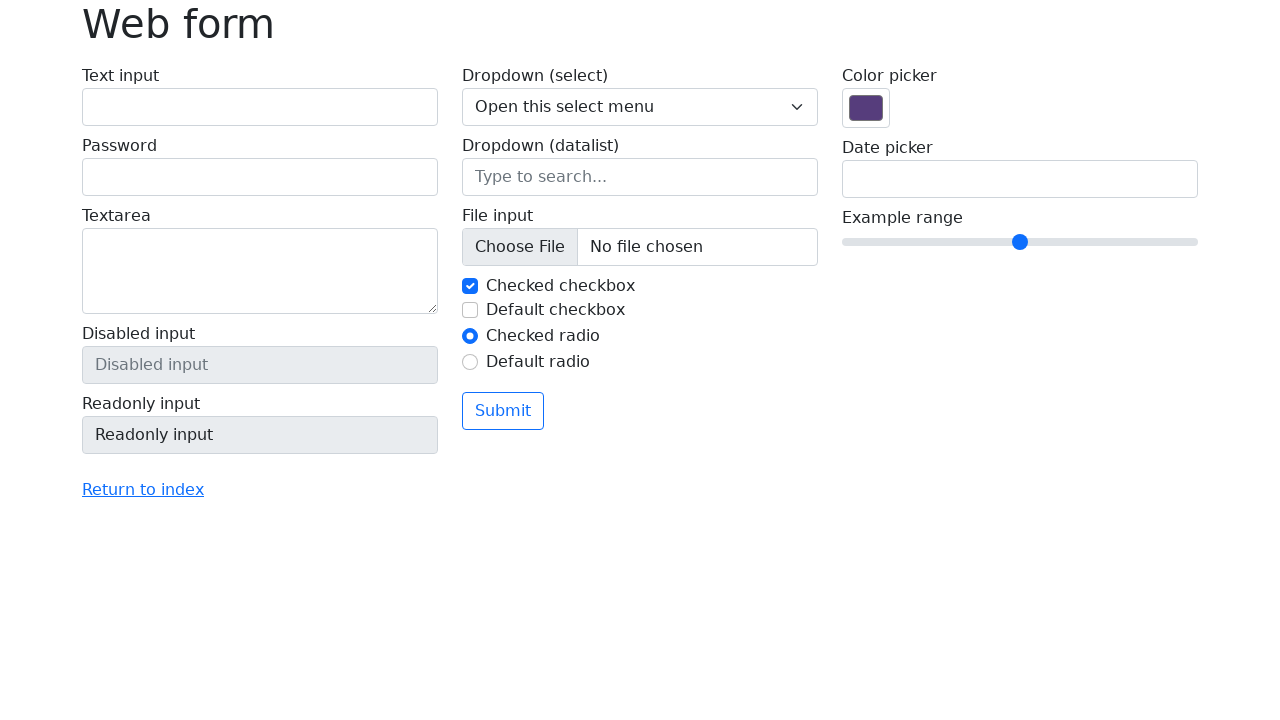

Filled text input field with 'Selenium' on input[name='my-text']
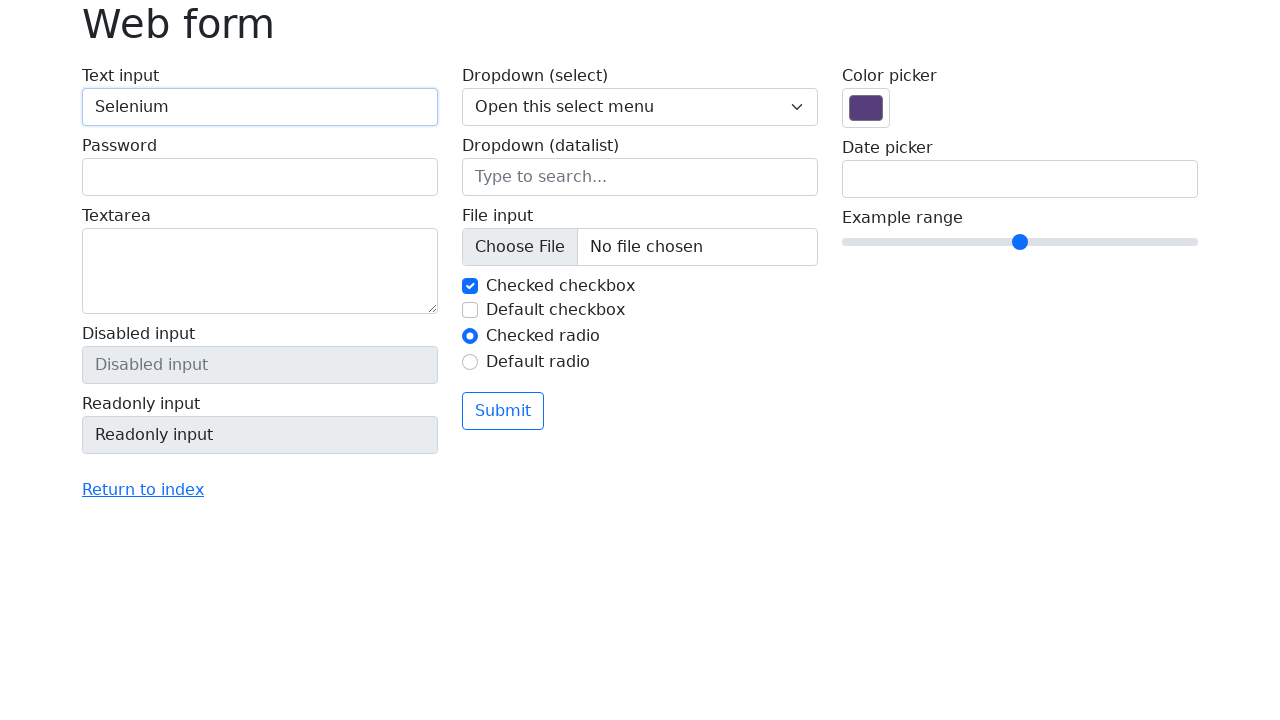

Clicked the submit button at (503, 411) on button
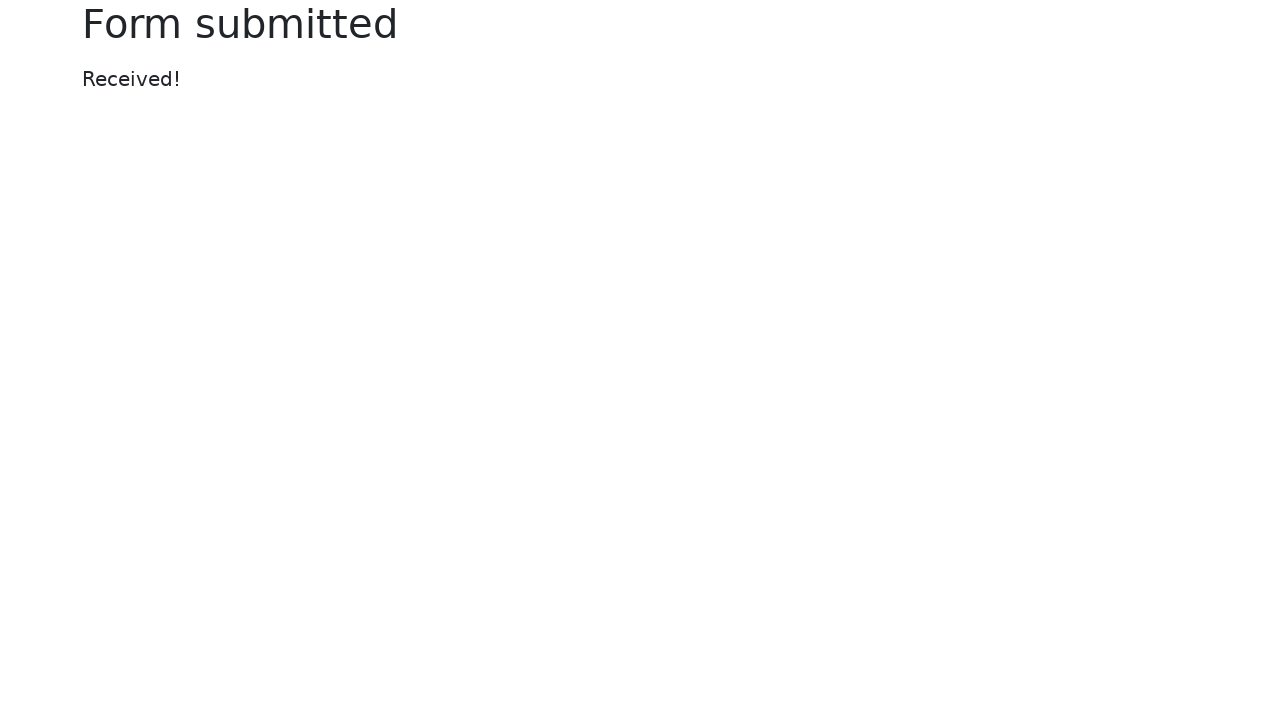

Confirmation message appeared
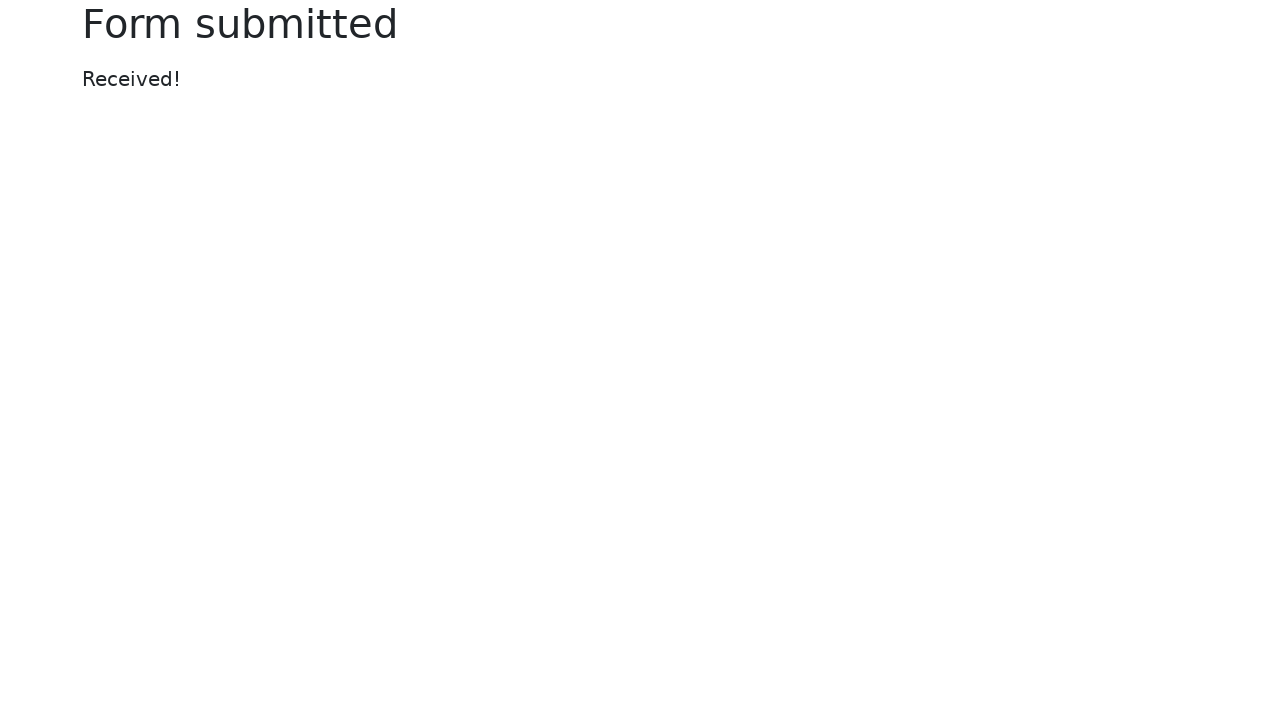

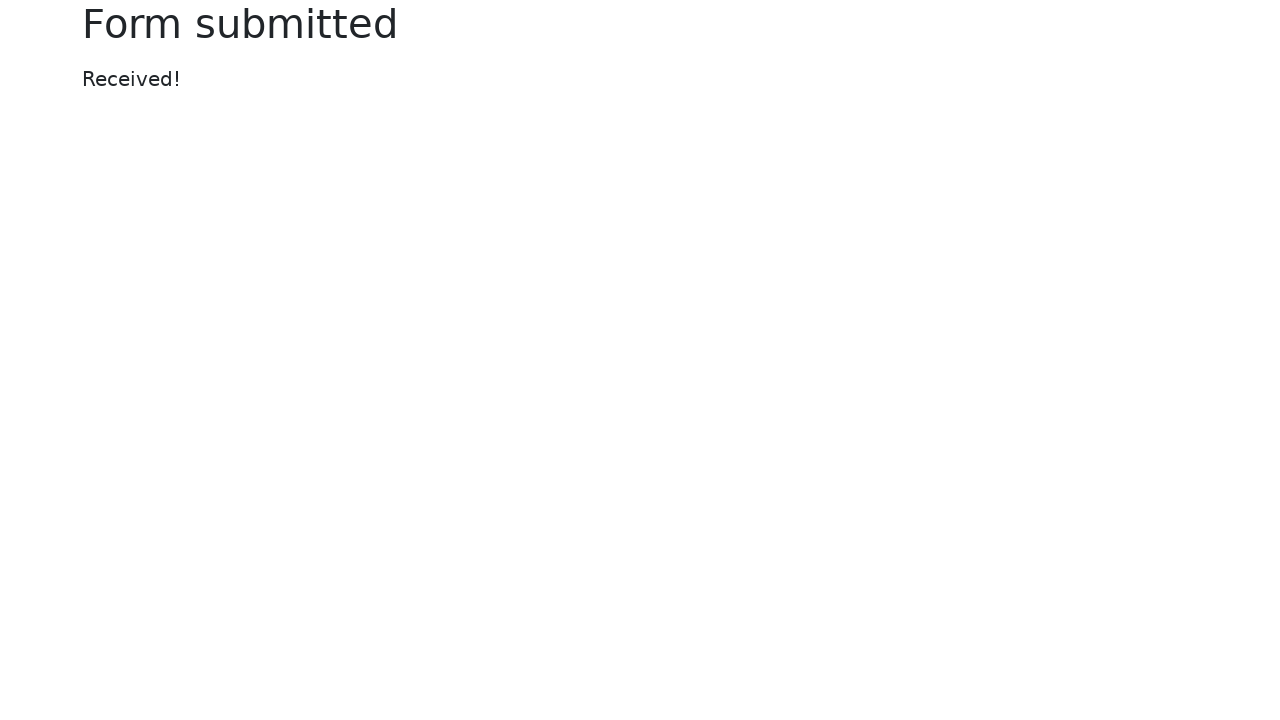